Tests window switching functionality by opening a new window, extracting text from it, and using that text to fill a form field in the original window

Starting URL: https://rahulshettyacademy.com/loginpagePractise/

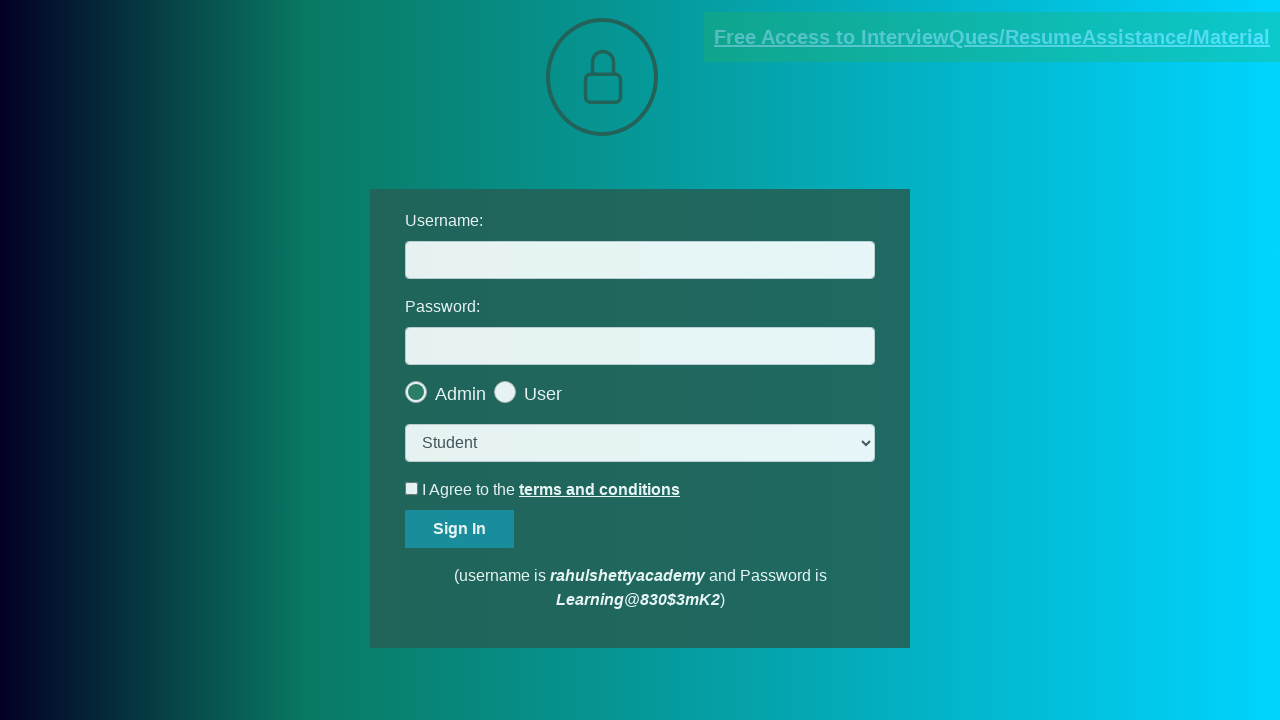

Clicked blinking text link to open new window at (992, 37) on a.blinkingText
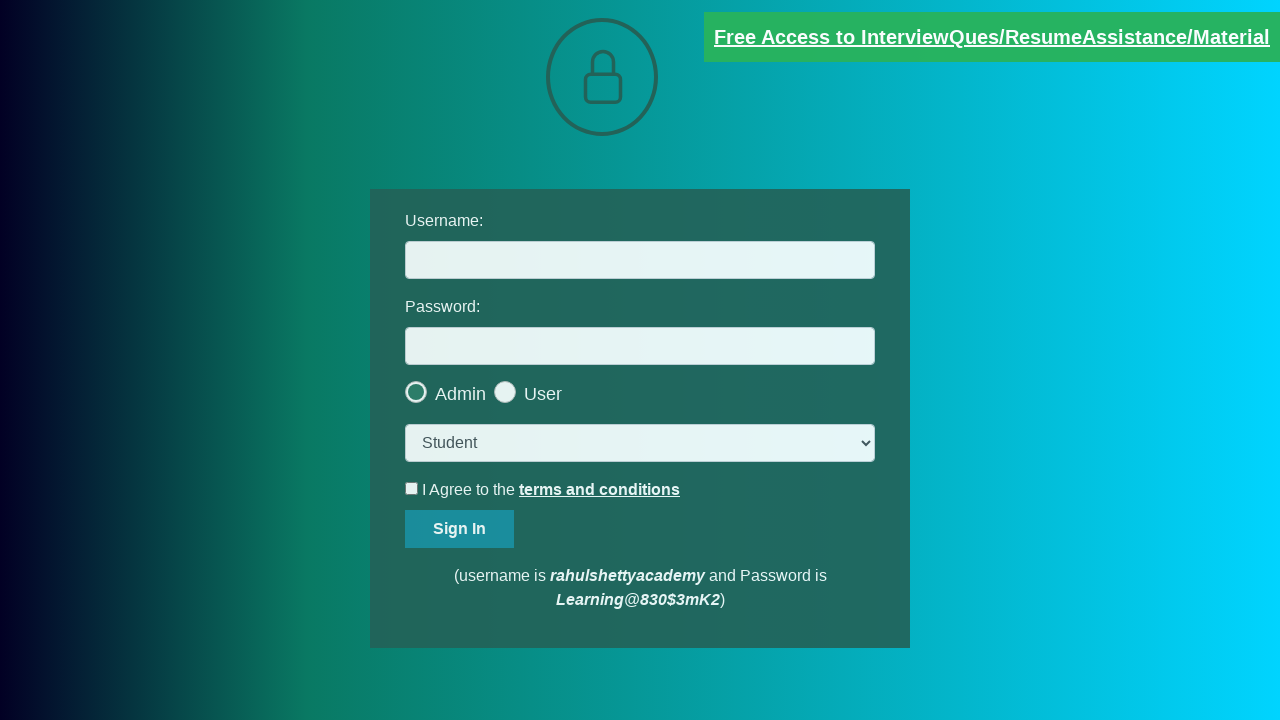

New window opened and captured
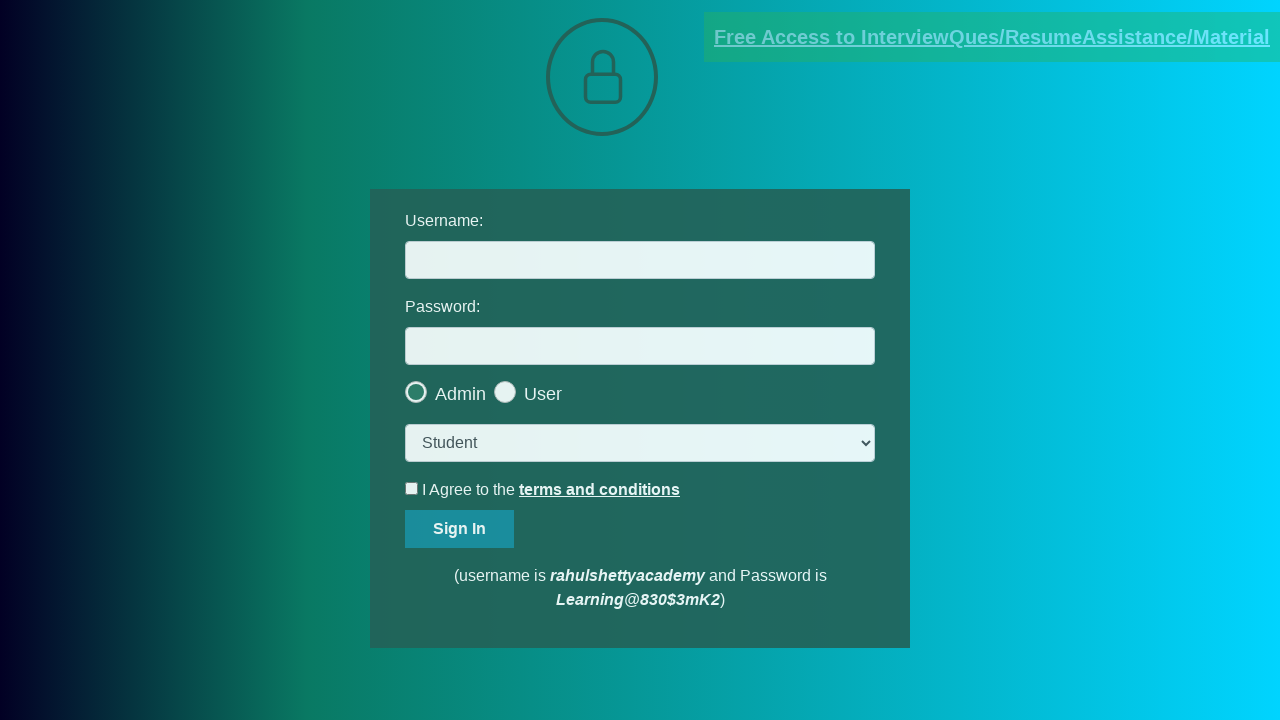

Extracted email text from new window
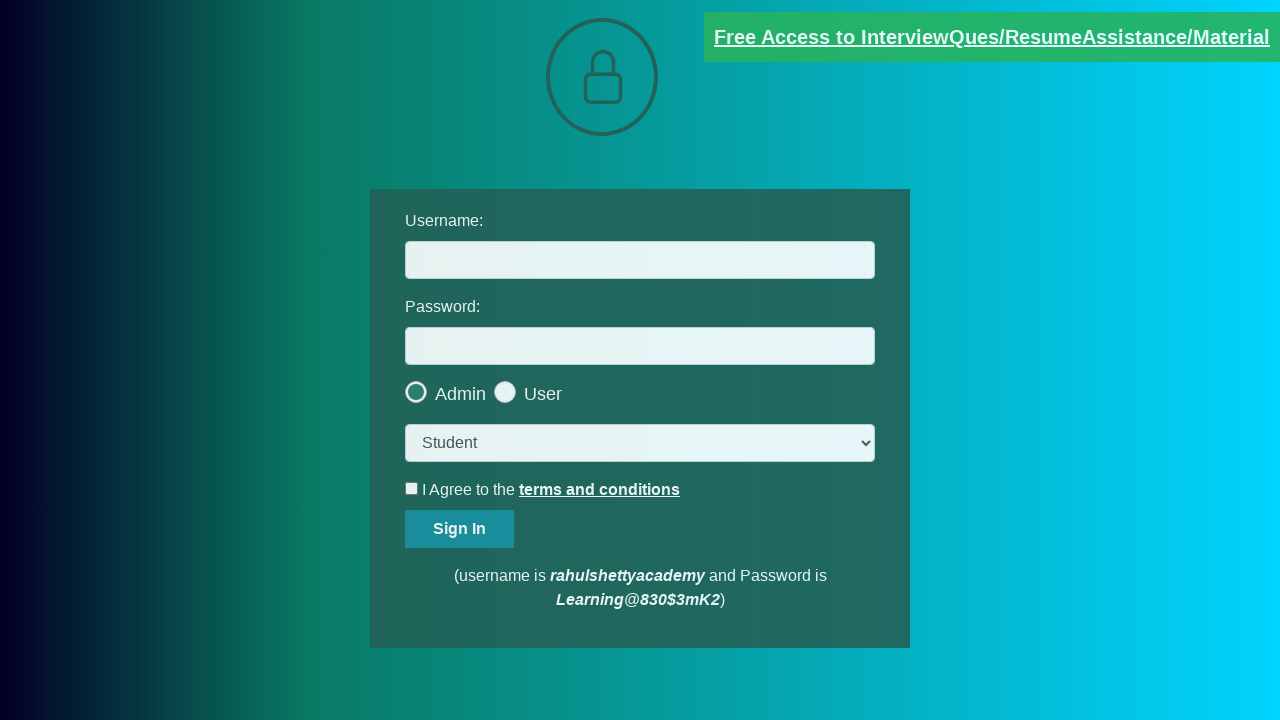

Split email text into parts
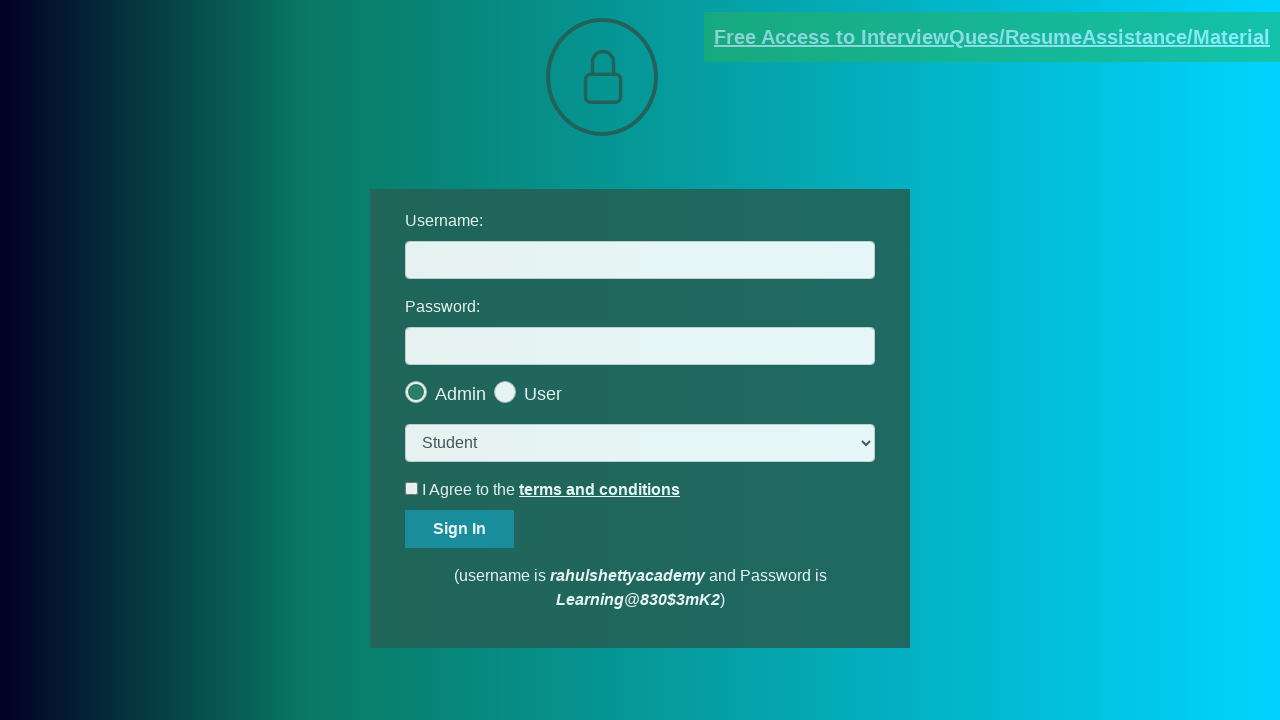

Extracted email ID: mentor@rahulshettyacademy.com
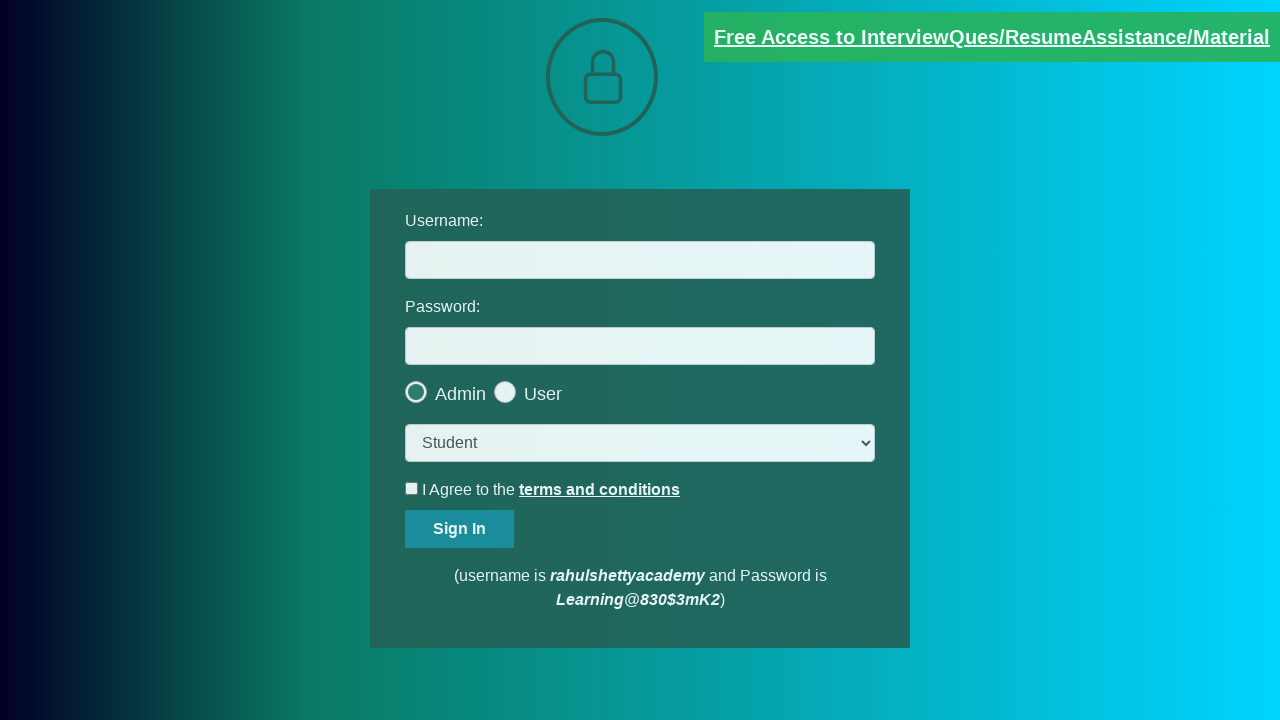

Filled username field with extracted email: mentor@rahulshettyacademy.com on #username
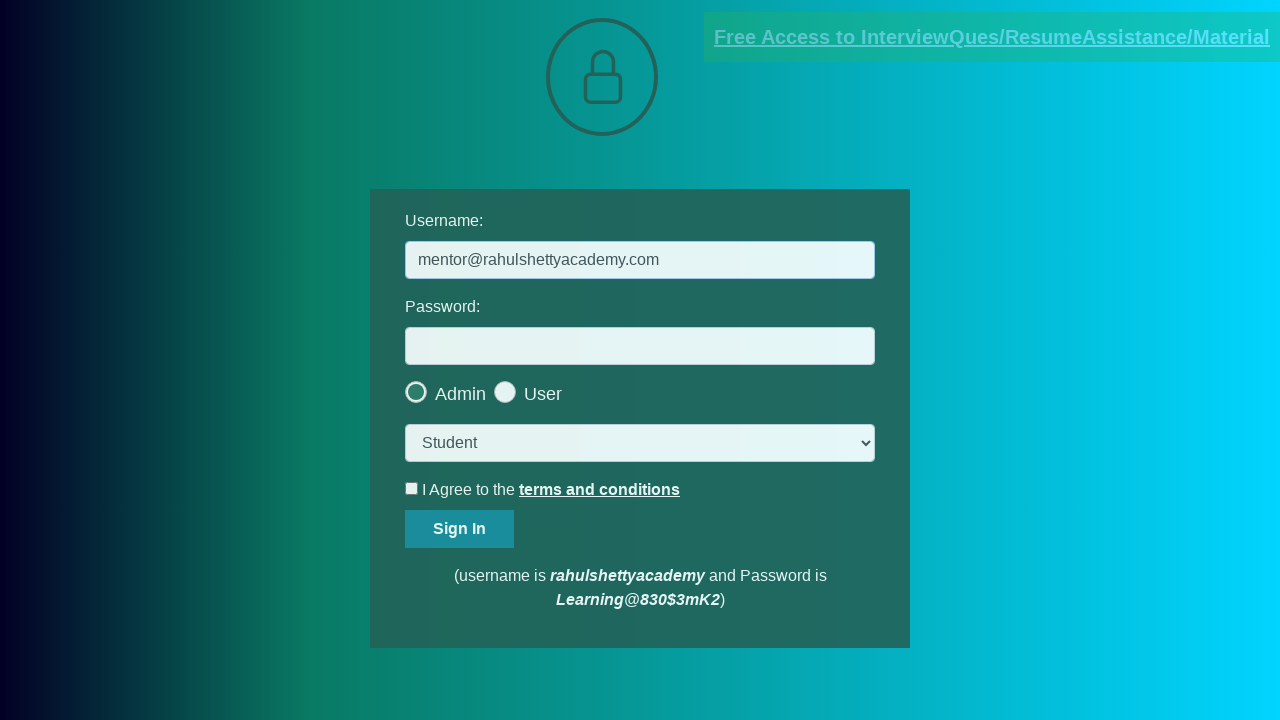

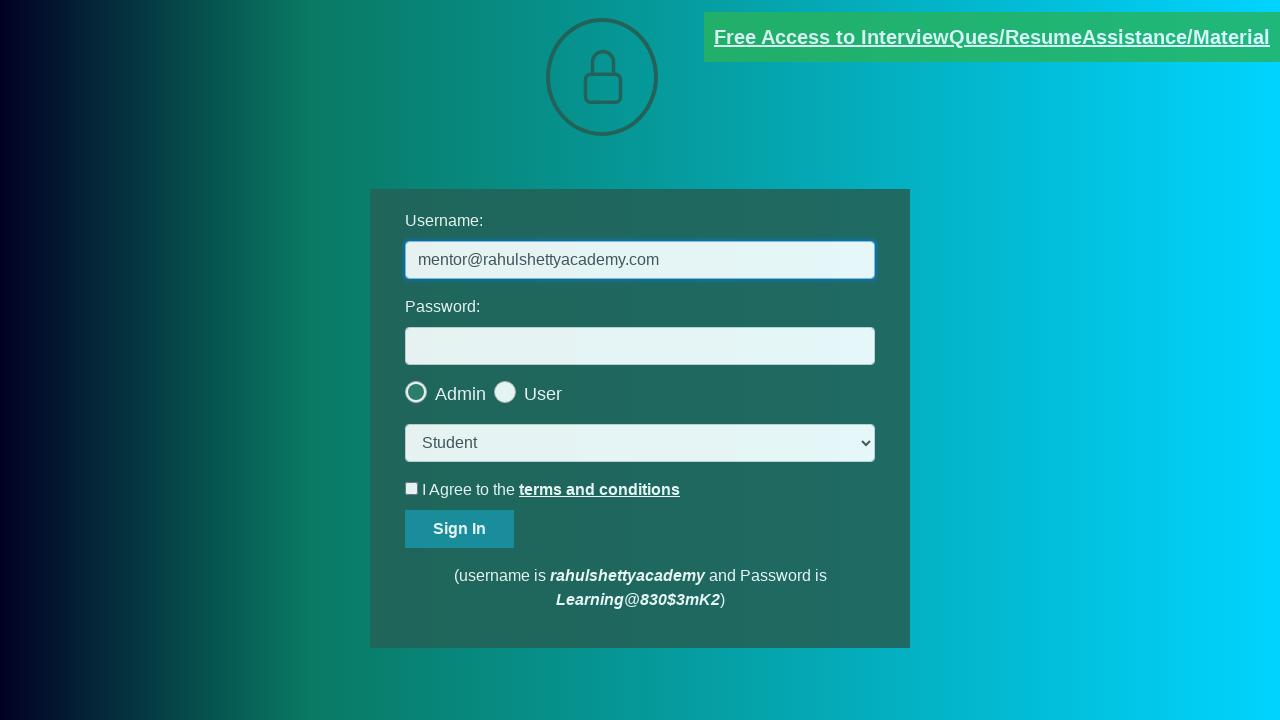